Tests dynamic loading where a hidden element becomes visible after clicking the Start button. Clicks on Example 1 link, clicks Start, and waits for "Hello World!" text to appear.

Starting URL: https://the-internet.herokuapp.com/dynamic_loading

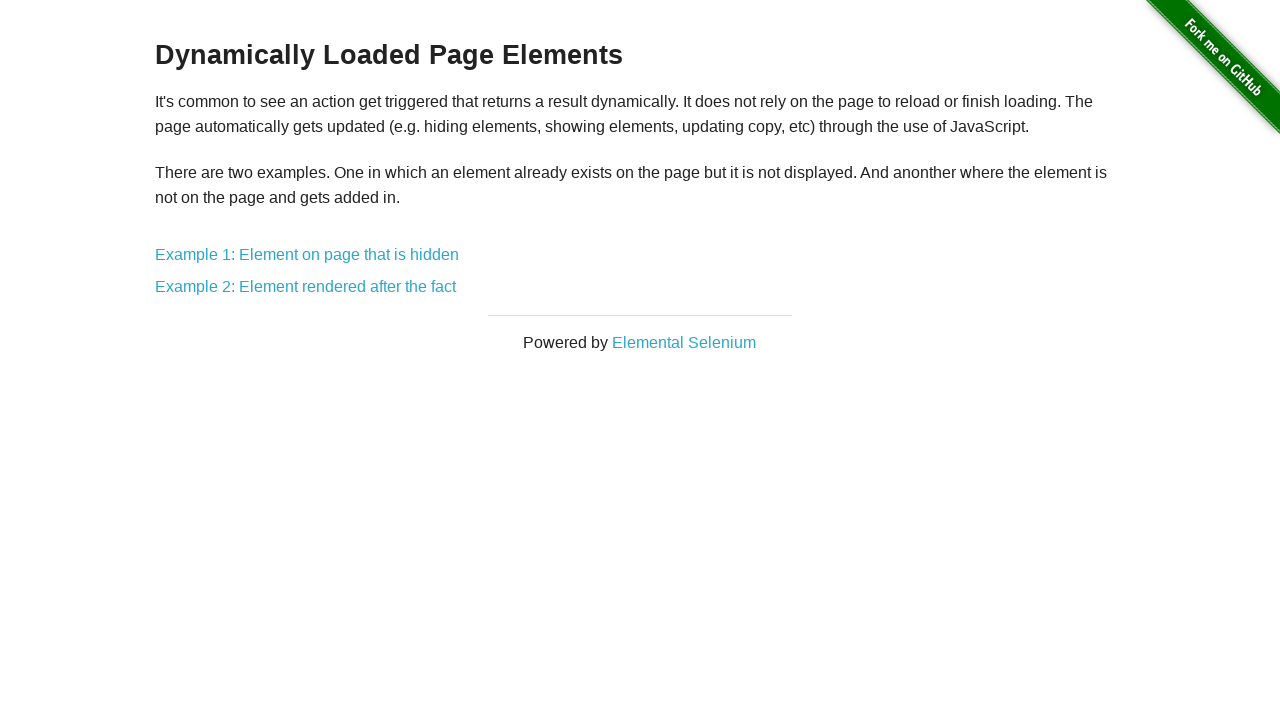

Clicked on Example 1 link for hidden element test at (307, 255) on a[href='/dynamic_loading/1']
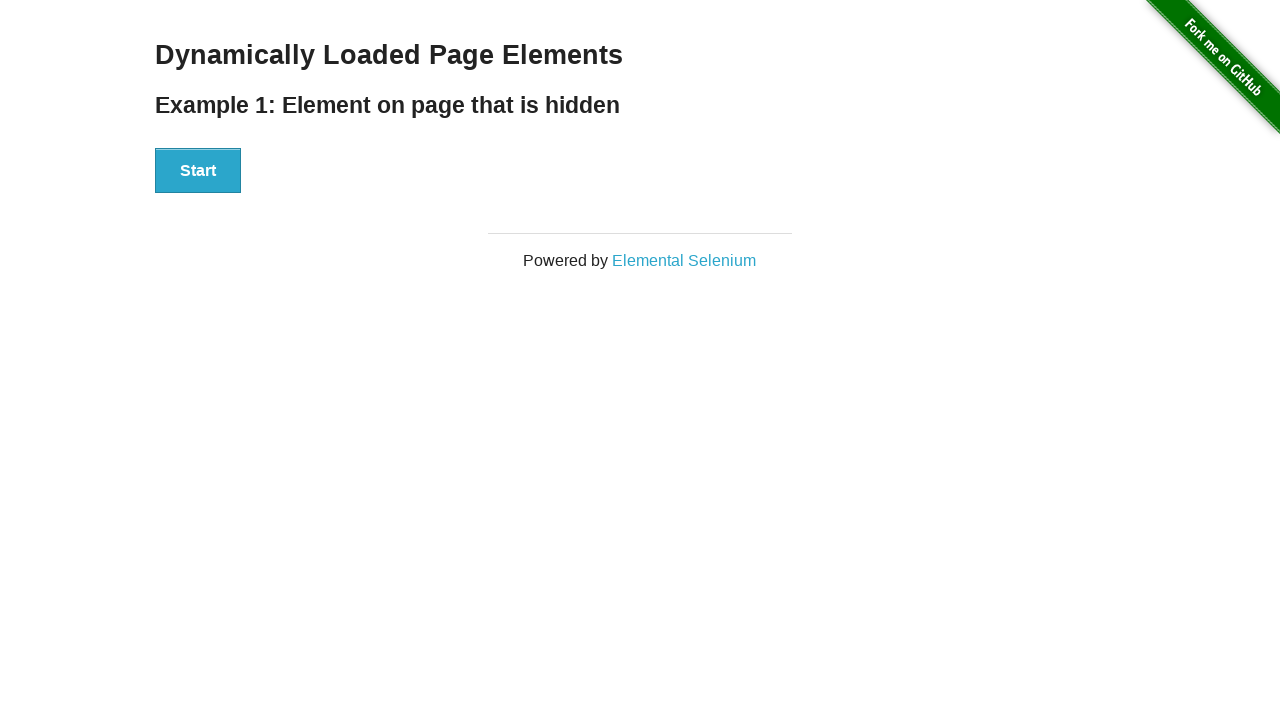

Clicked Start button to trigger dynamic loading at (198, 171) on button:has-text('Start')
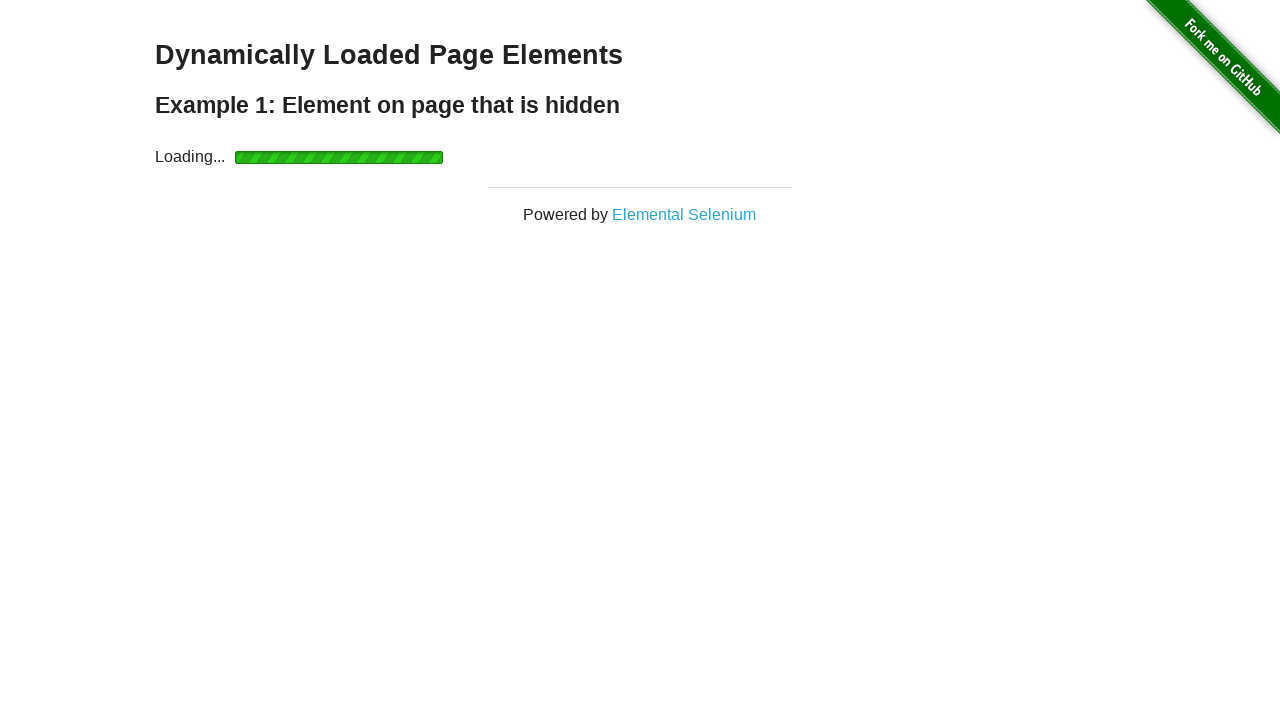

Hidden element became visible with 'Hello World!' text
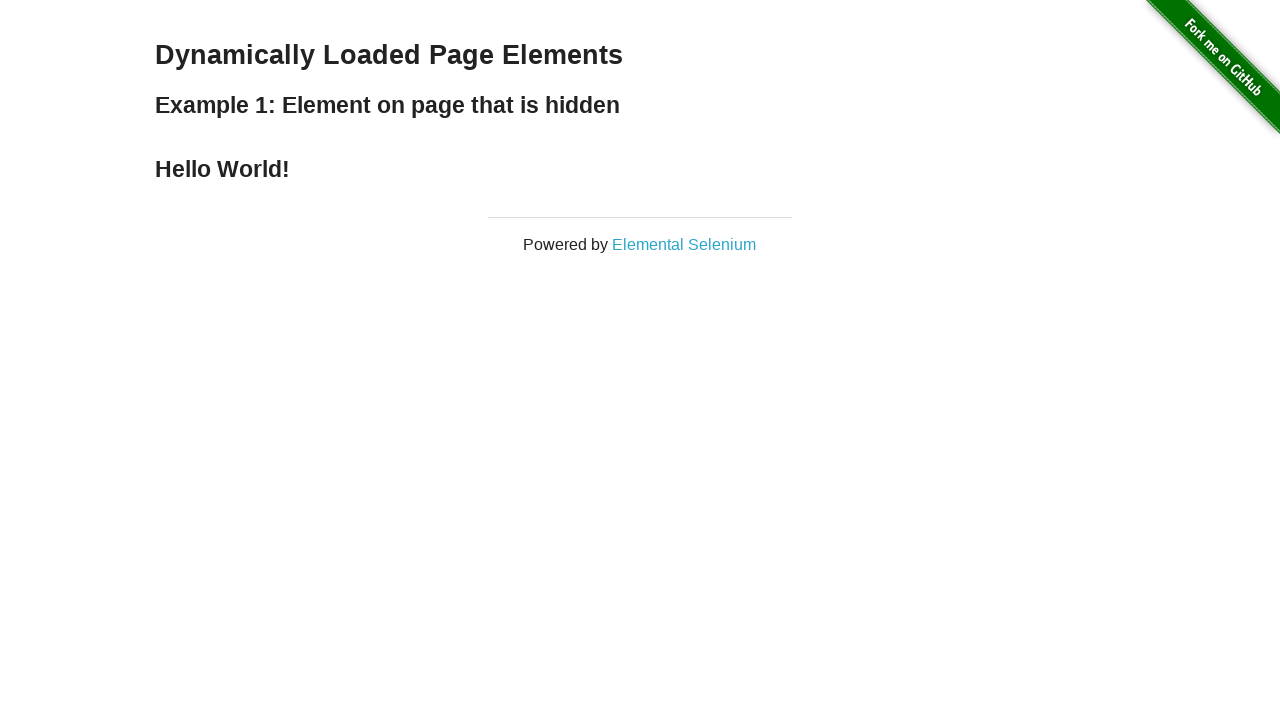

Verified that the element contains 'Hello World!' text
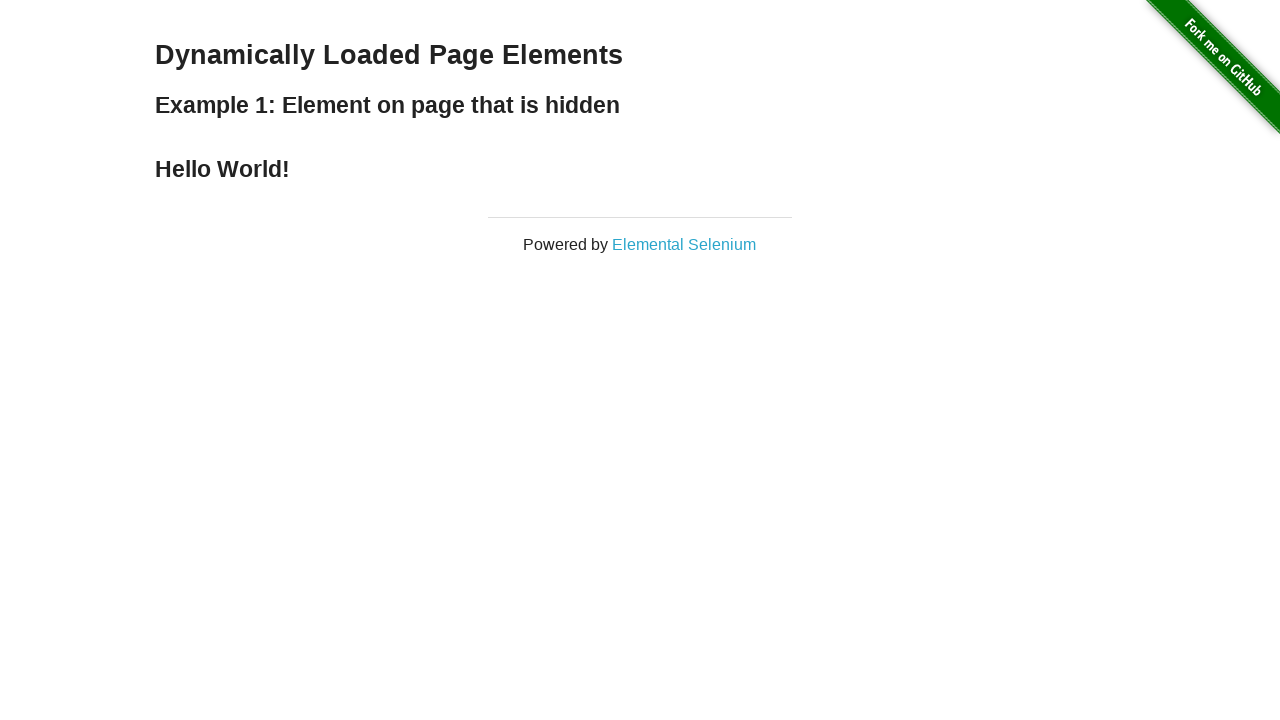

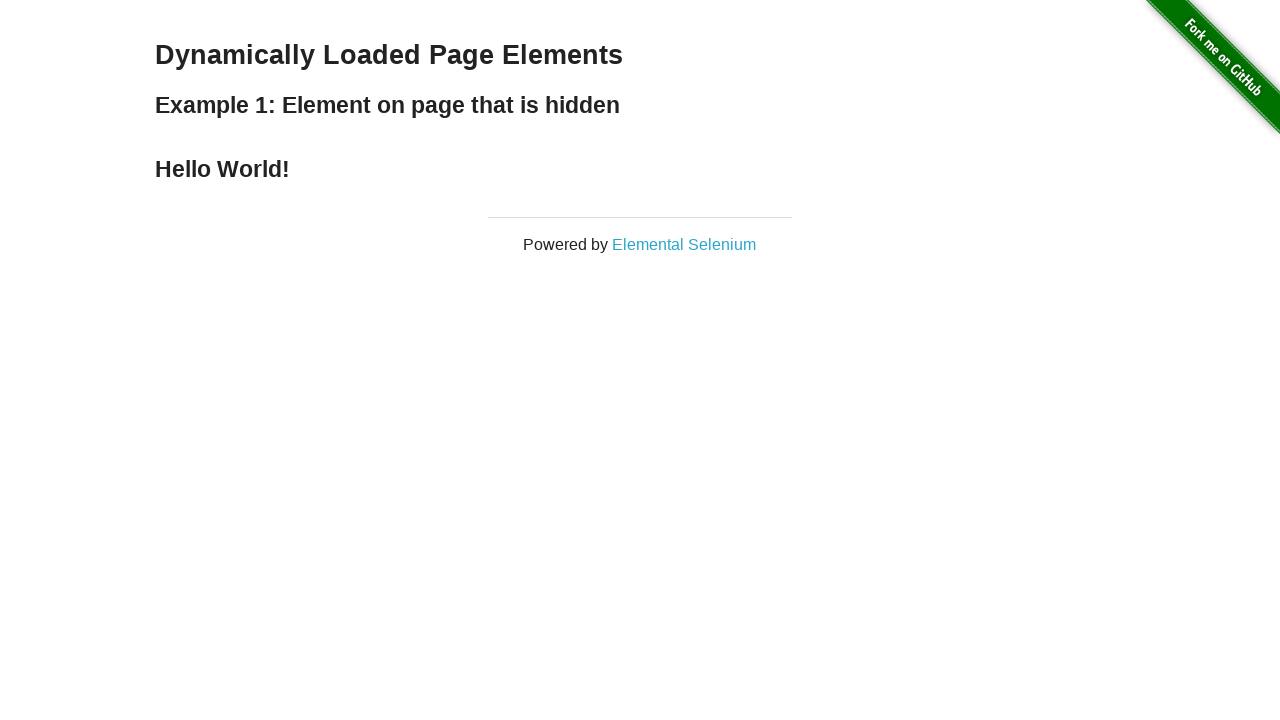